Tests mouse hover functionality on a nested menu by hovering over main menu items and sub-menu items to reveal dropdown content

Starting URL: https://demoqa.com/menu

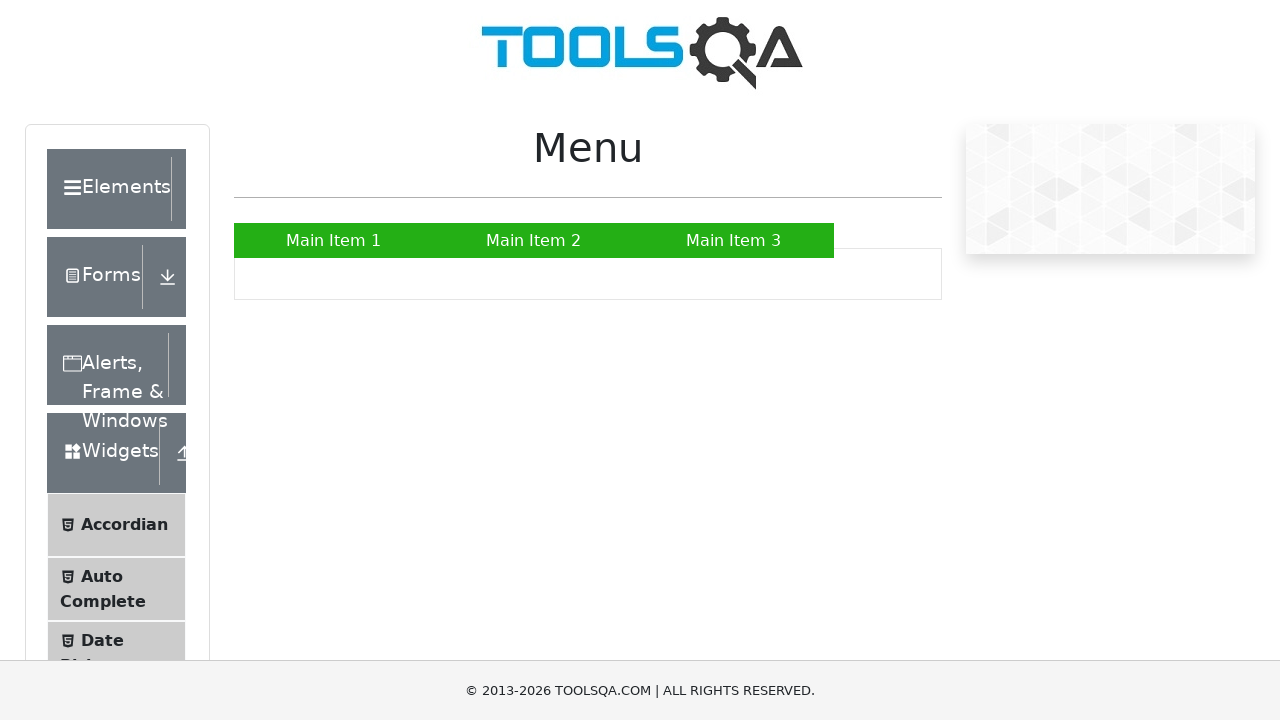

Hovered over main menu item 'Main Item 2' to reveal dropdown at (534, 240) on xpath=//a[text()='Main Item 2']
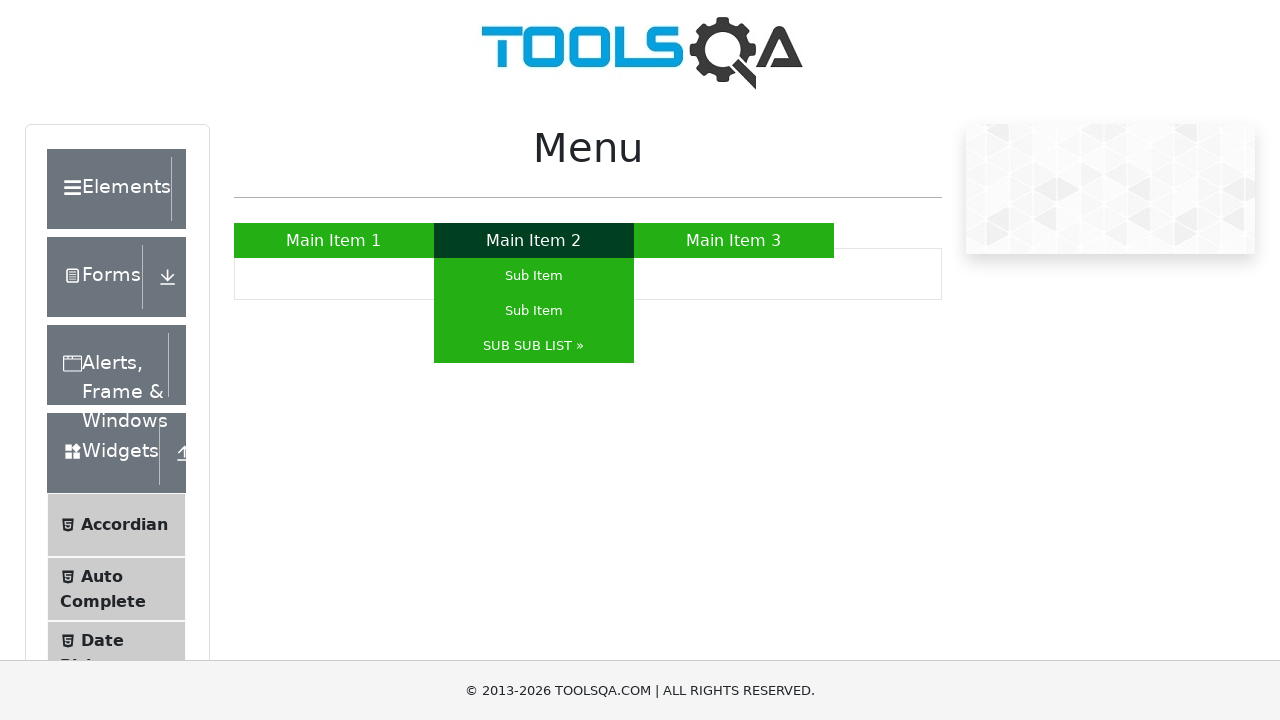

Hovered over sub-menu item 'SUB SUB LIST »' to reveal nested dropdown at (534, 346) on xpath=//a[text()='SUB SUB LIST »']
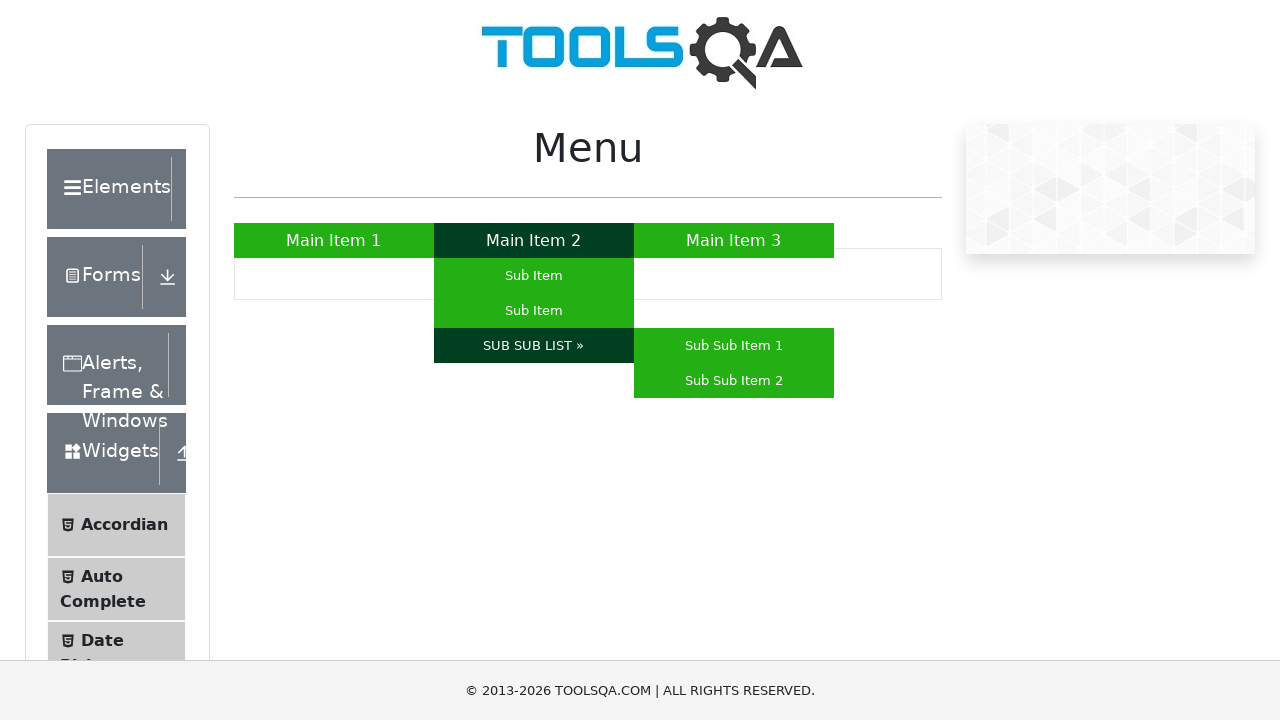

Nested sub-menu item appeared and is now visible
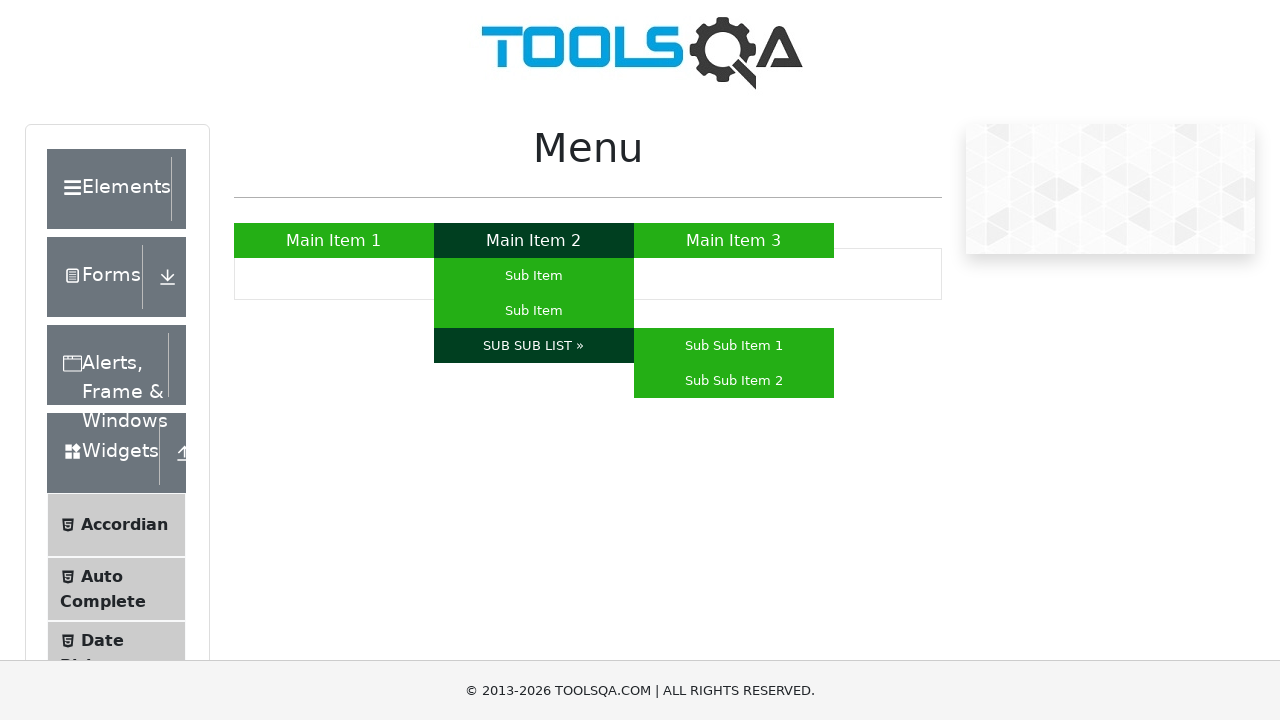

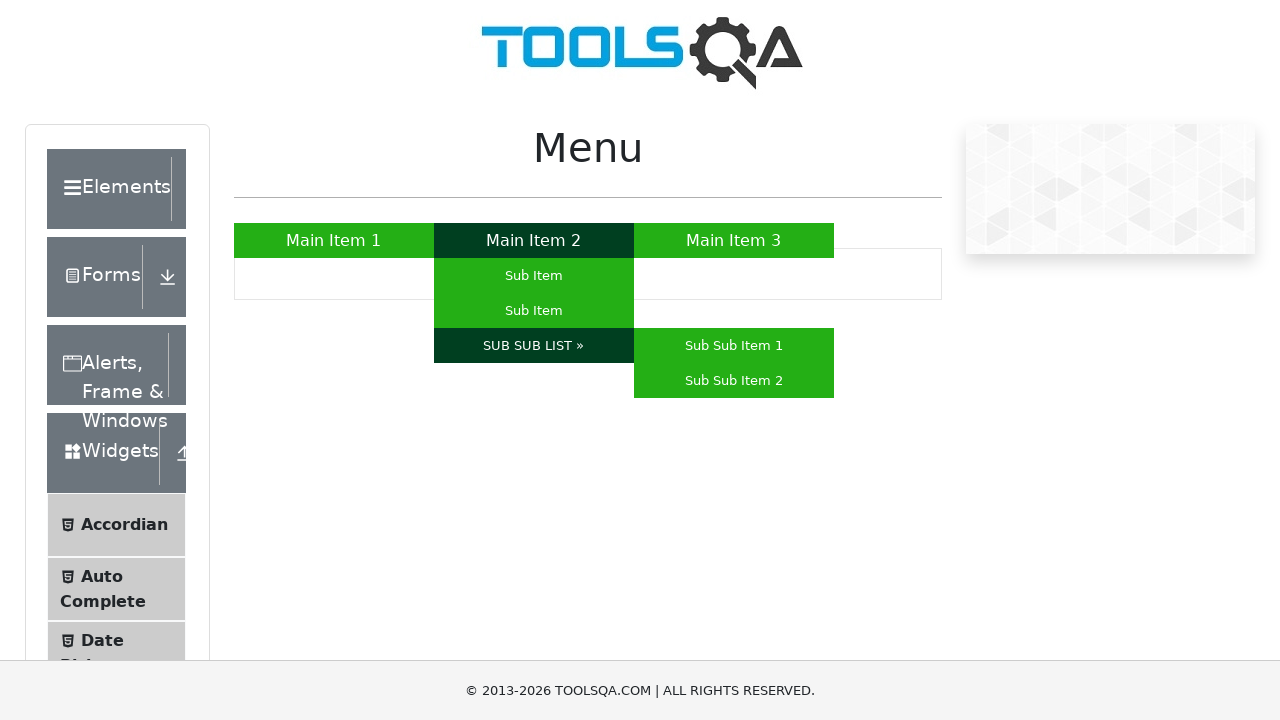